Tests the Indian Railways train search functionality by entering source and destination stations, disabling date selection, and verifying train results are displayed

Starting URL: https://erail.in/

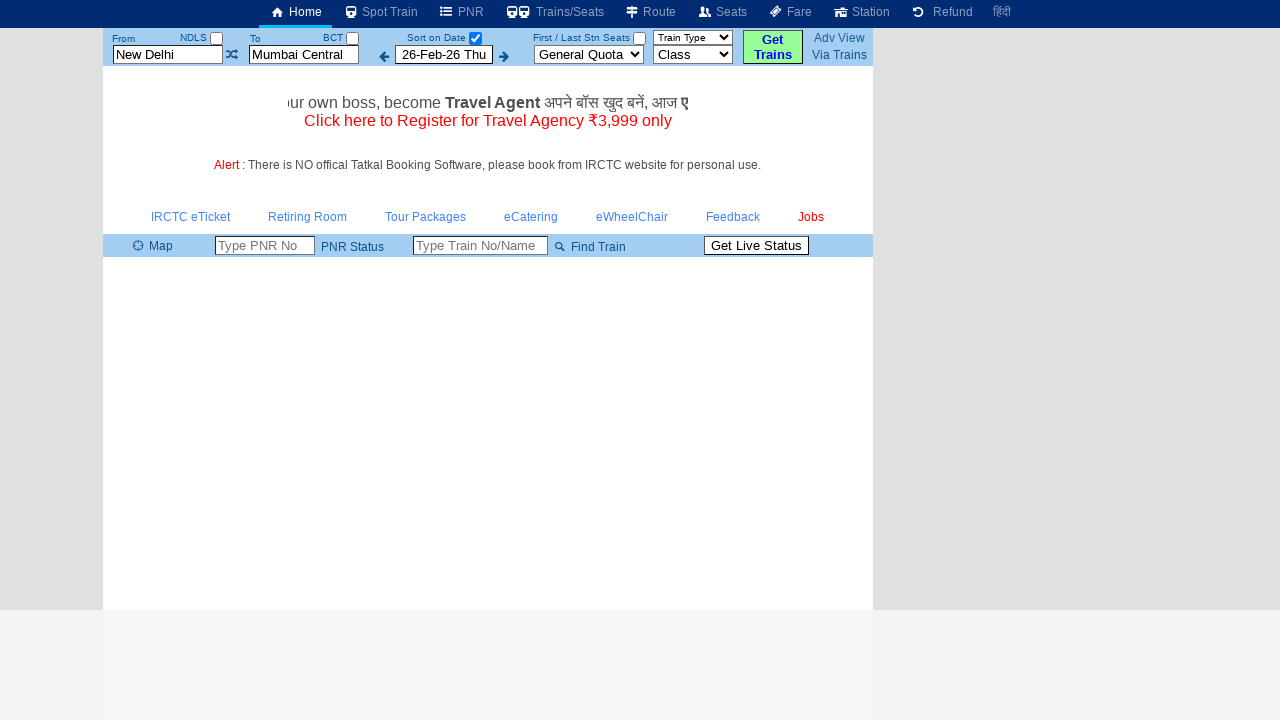

Cleared source station input field on xpath=//input[@id='txtStationFrom']
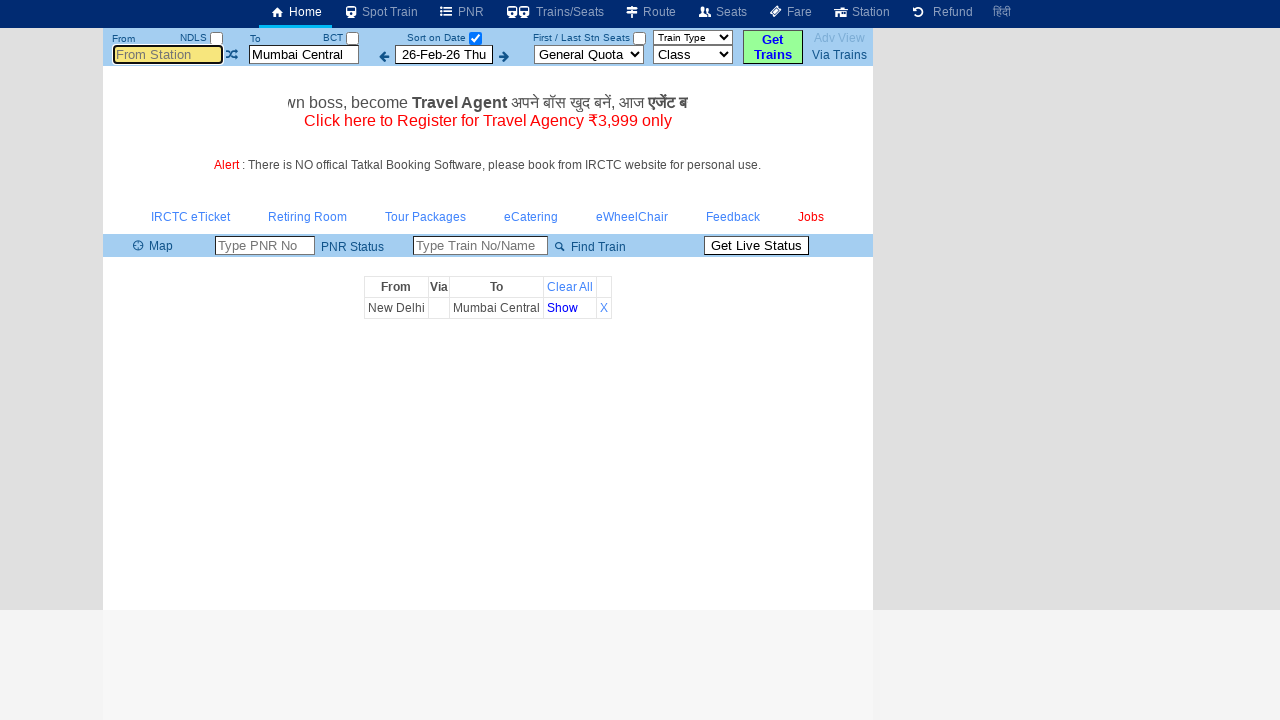

Entered 'ms' (Mumbai) as source station on //input[@id='txtStationFrom']
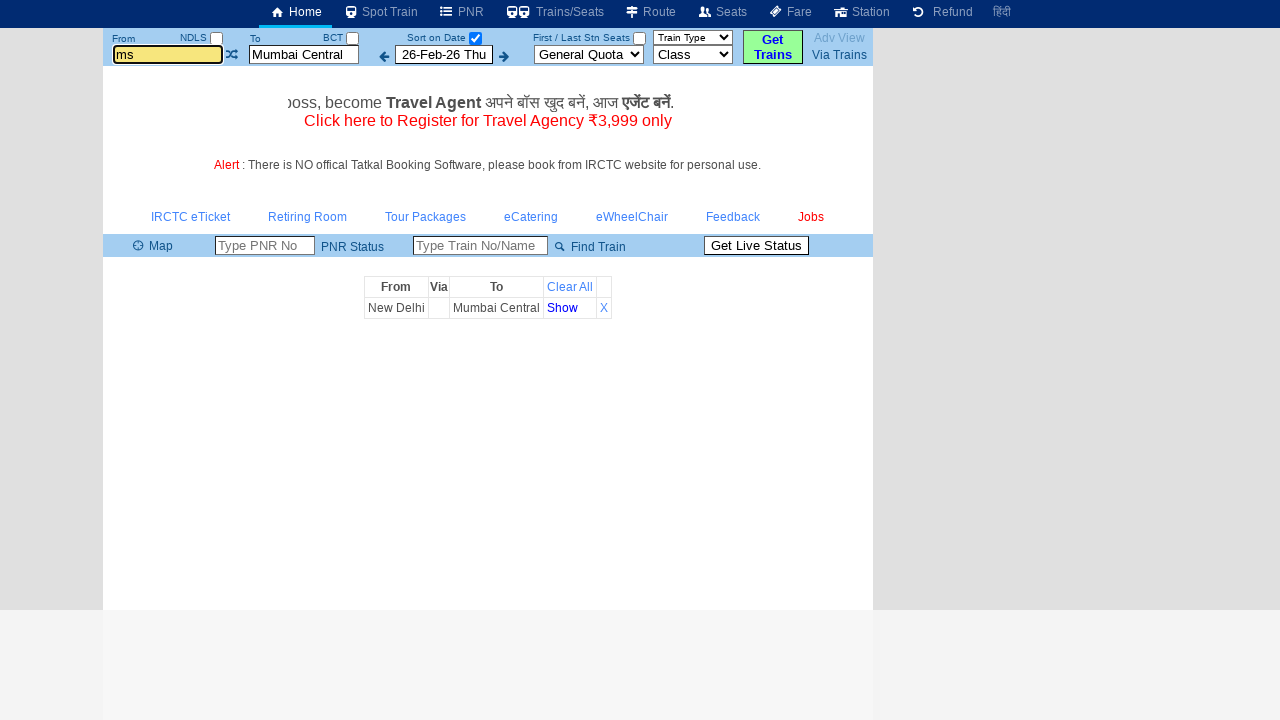

Pressed Enter to confirm source station selection on xpath=//input[@id='txtStationFrom']
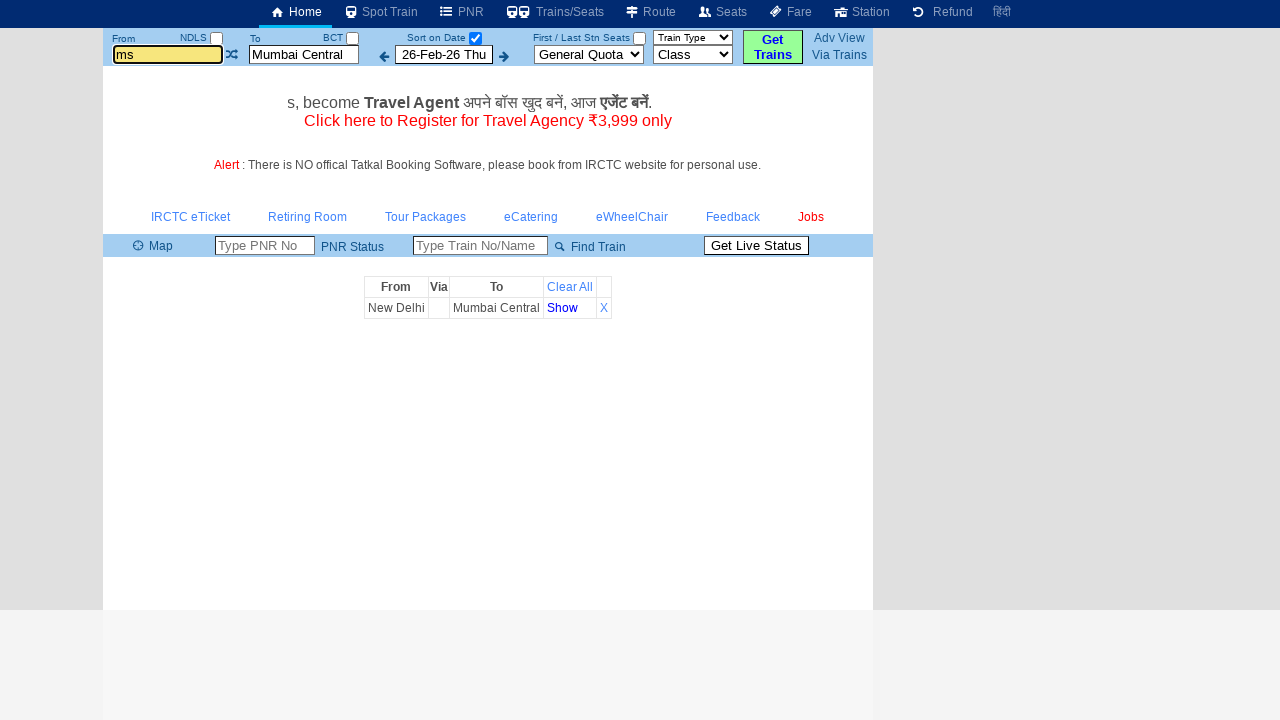

Waited 3 seconds for source station to be selected
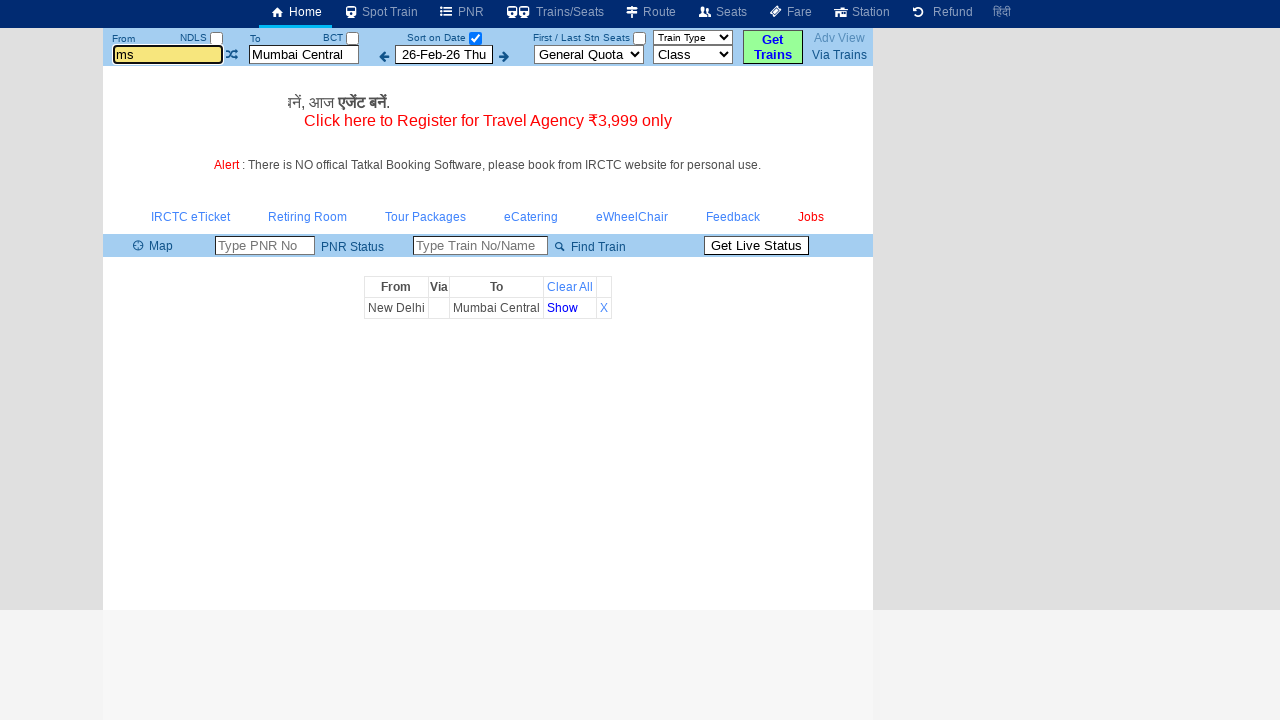

Cleared destination station input field on xpath=//input[@id='txtStationTo']
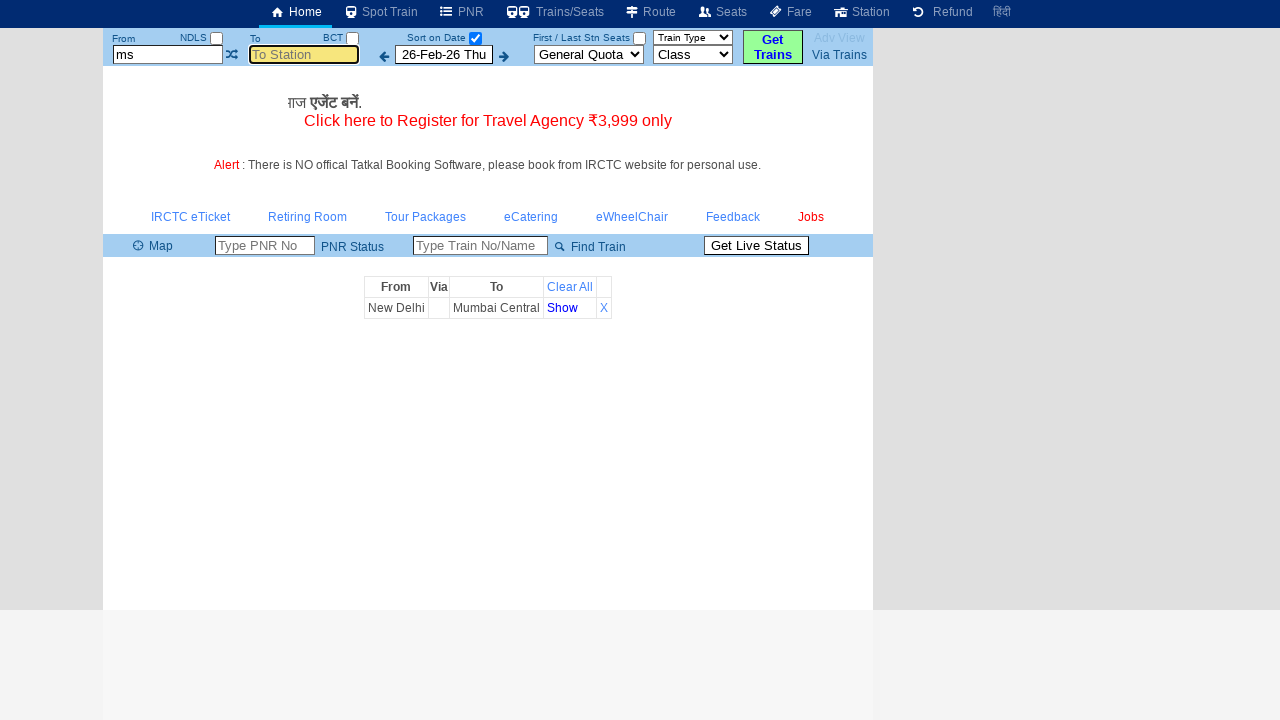

Entered 'mdu' (Madurai) as destination station on //input[@id='txtStationTo']
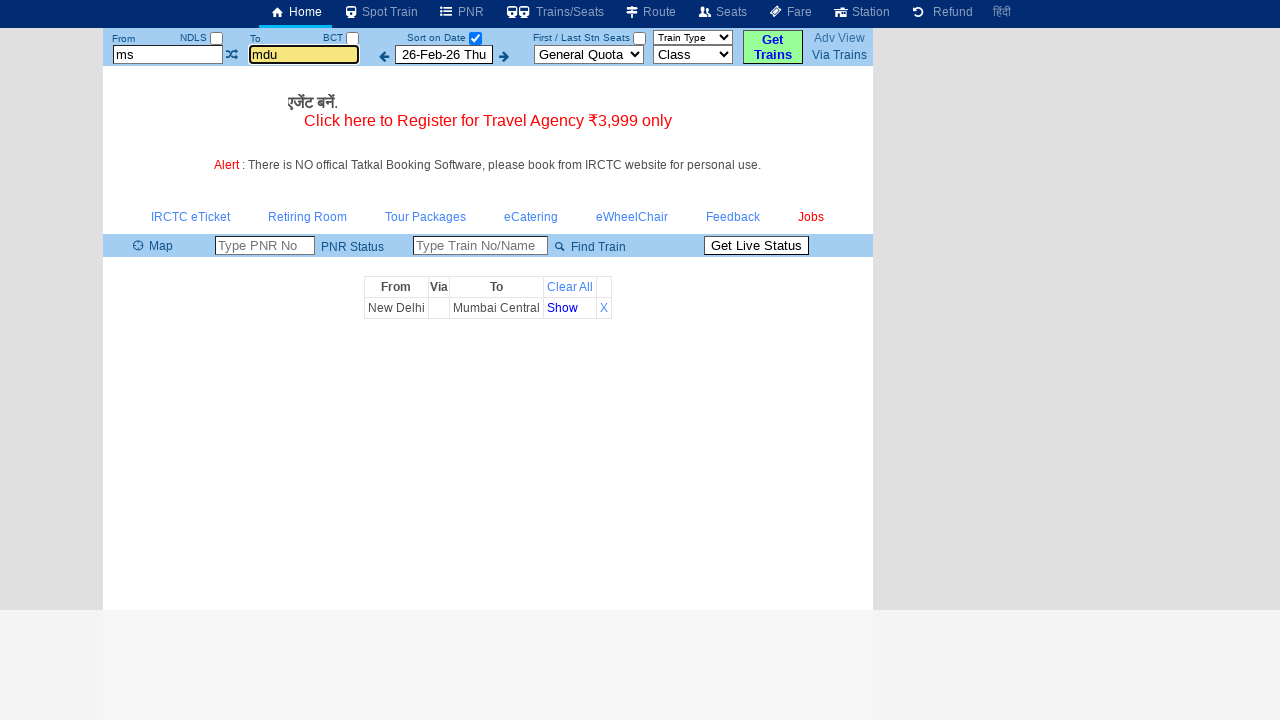

Pressed Enter to confirm destination station selection on xpath=//input[@id='txtStationTo']
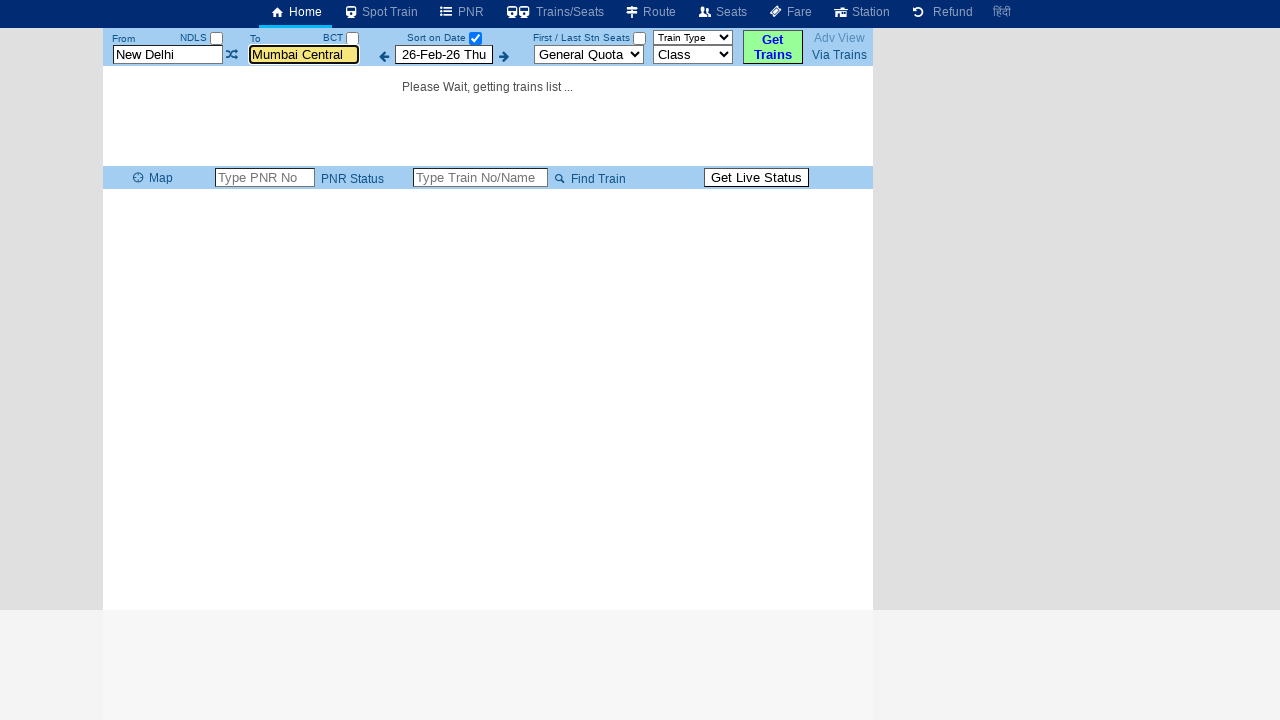

Waited 3 seconds for destination station to be selected
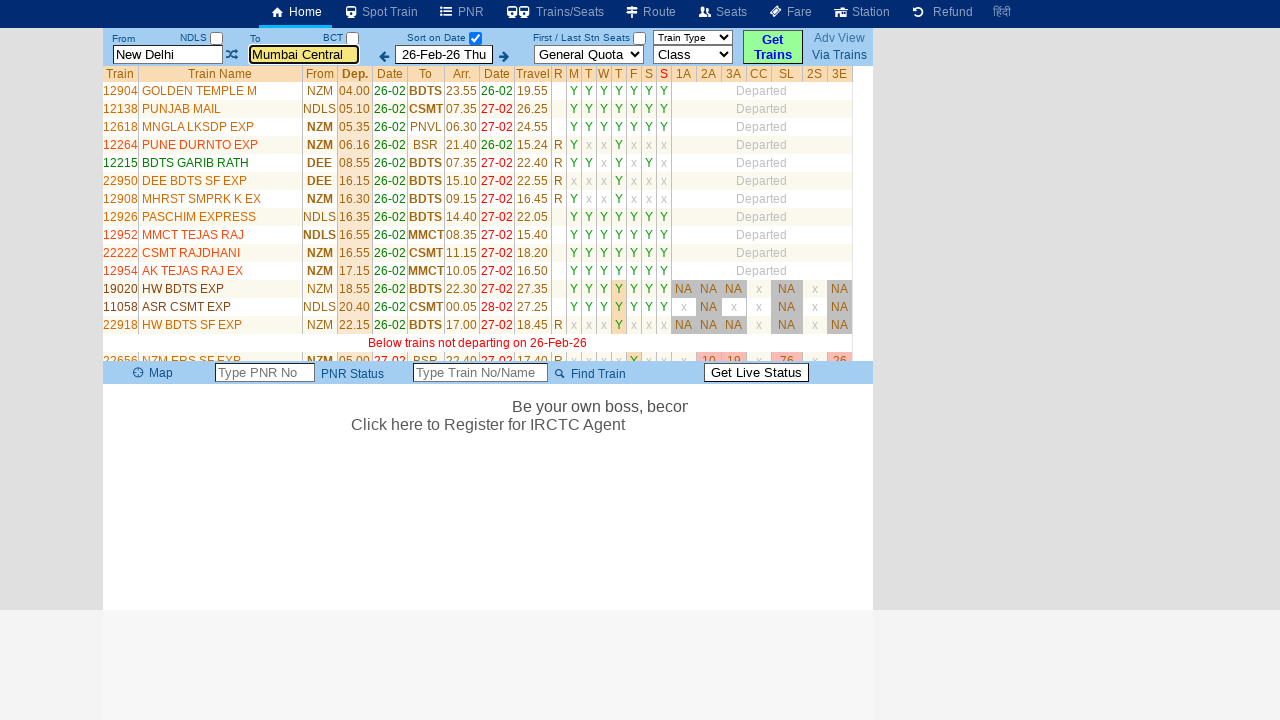

Unchecked 'Select Date Only' checkbox to disable date selection at (475, 38) on xpath=//input[@id='chkSelectDateOnly']
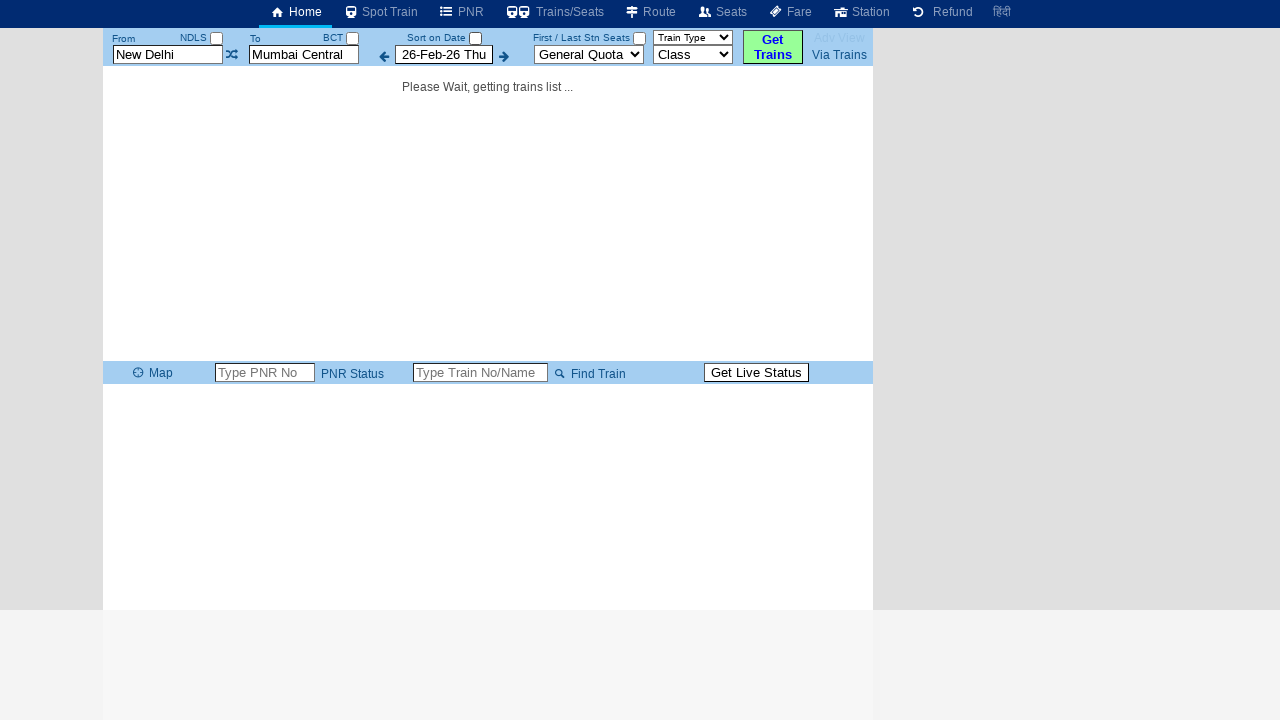

Waited 5 seconds for train list to load
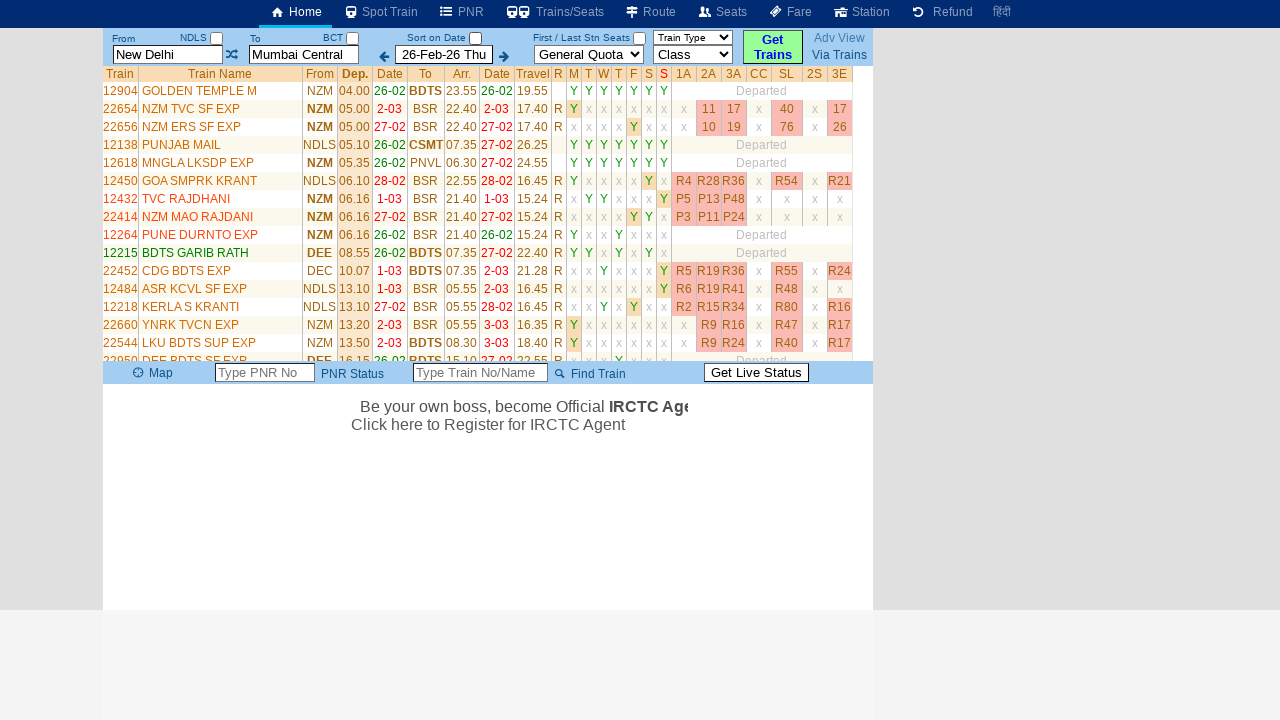

Verified train results are displayed in the trains list table
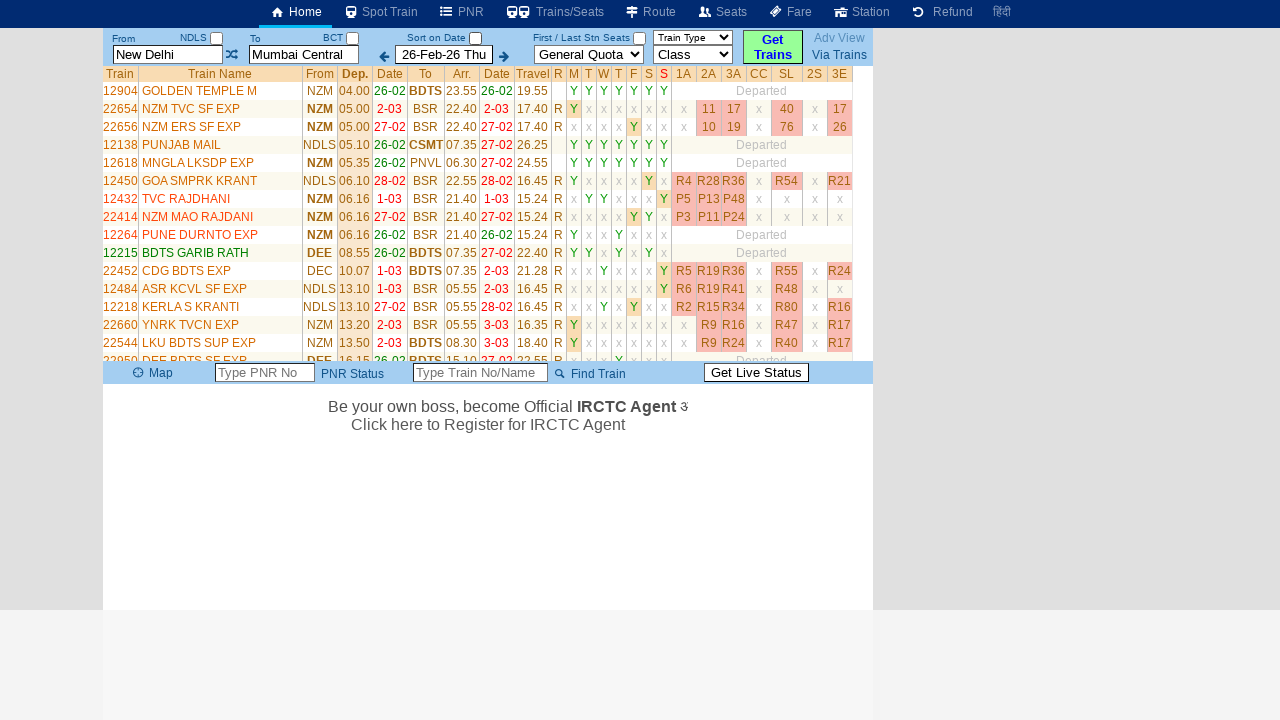

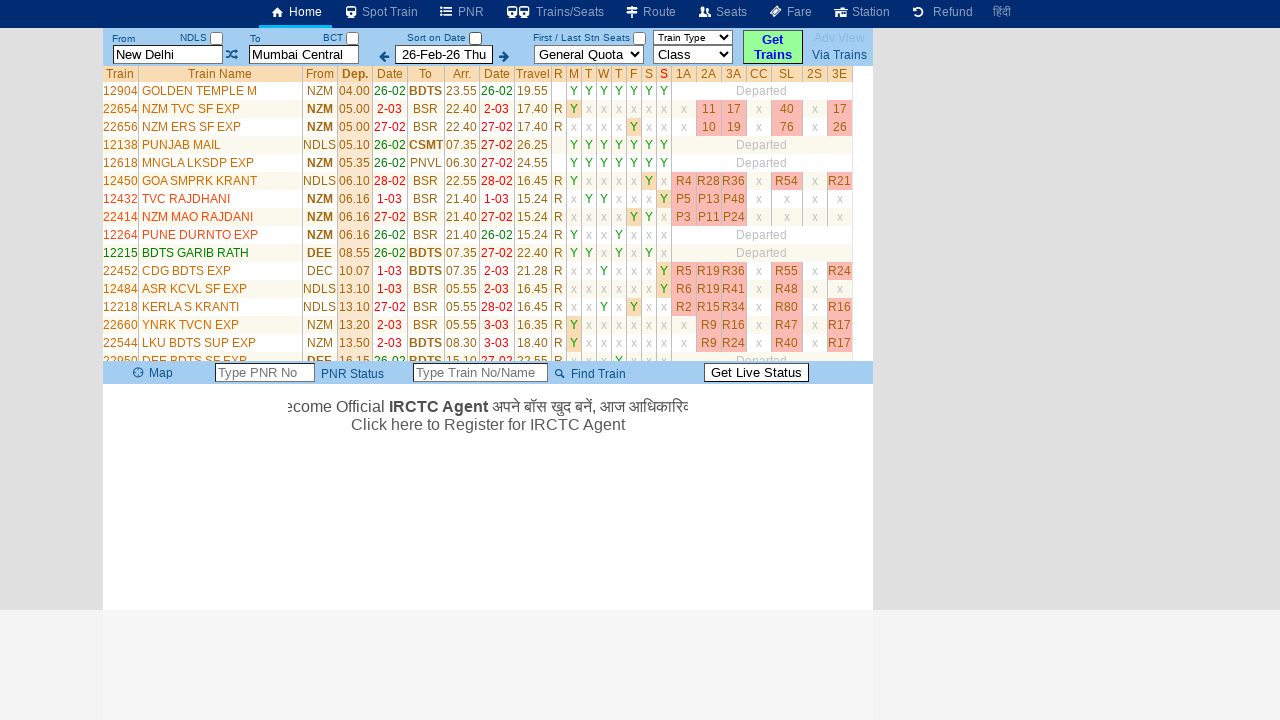